Tests JavaScript information alert handling by clicking a button that triggers an alert, accepting the alert, and verifying the result text is displayed on the page.

Starting URL: http://practice.cydeo.com/javascript_alerts

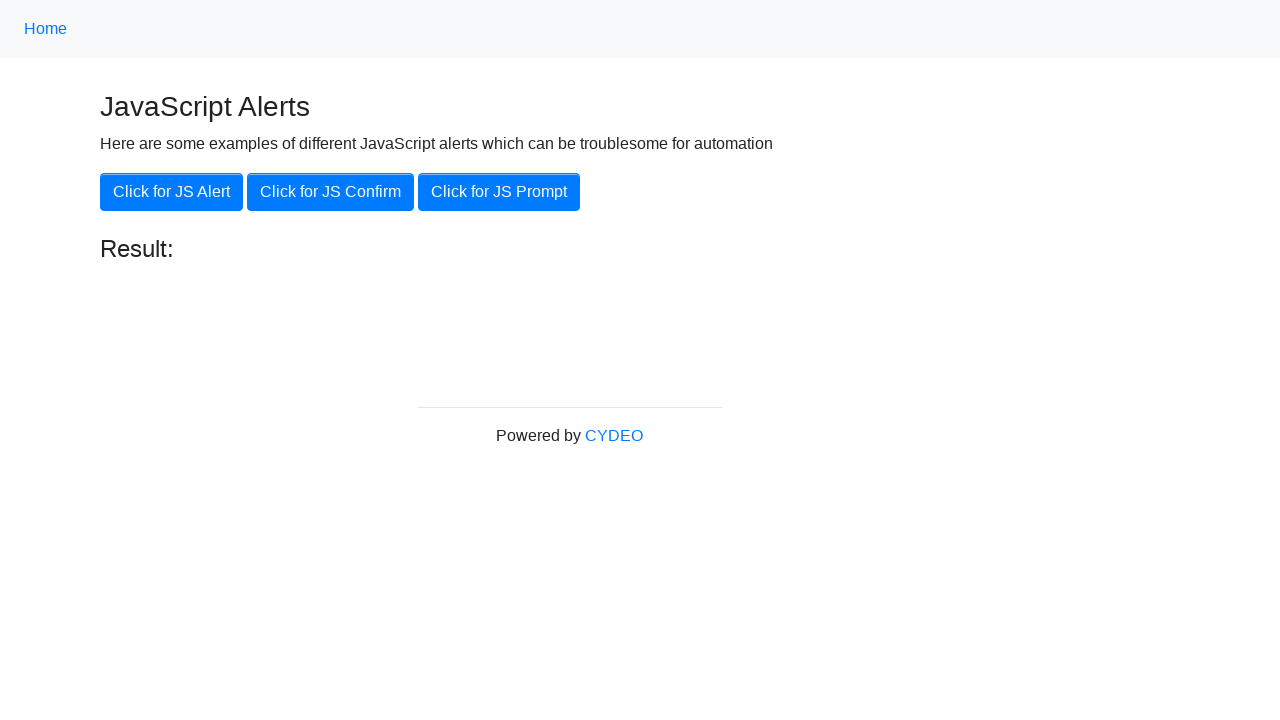

Set up dialog handler to accept alerts
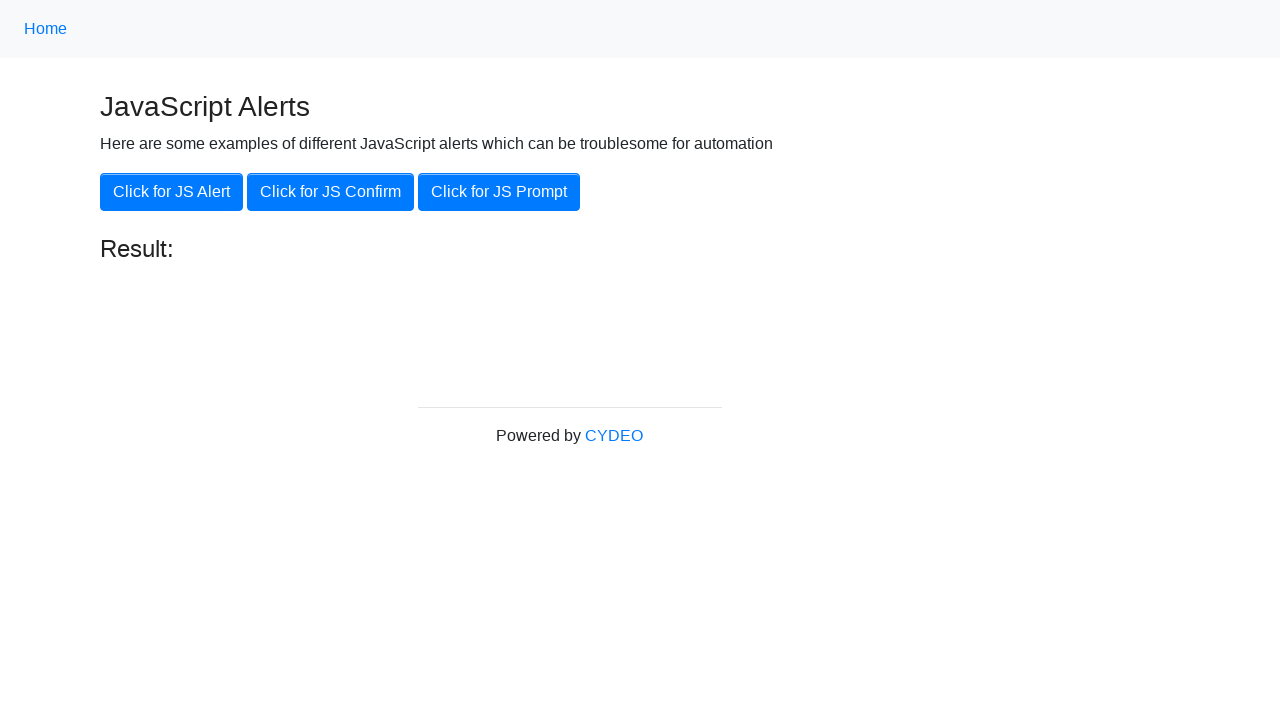

Clicked 'Click for JS Alert' button at (172, 192) on xpath=//button[.='Click for JS Alert']
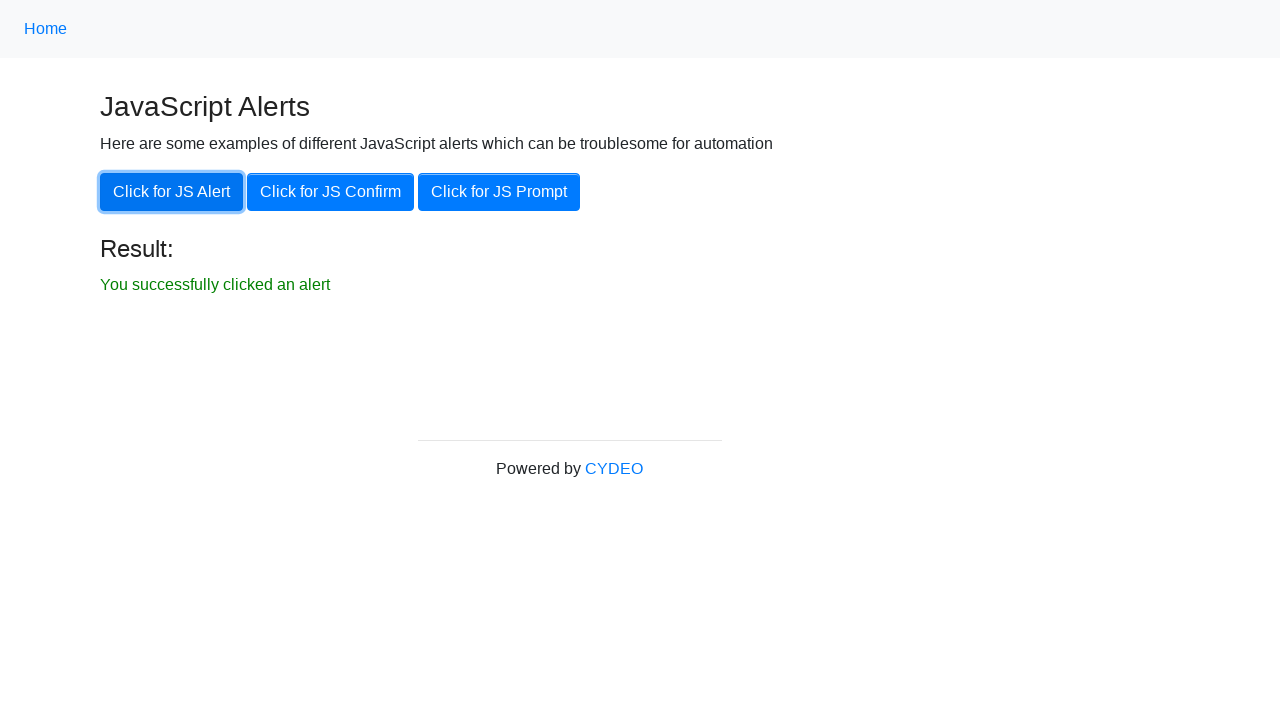

Waited 500ms for alert to be handled and result to update
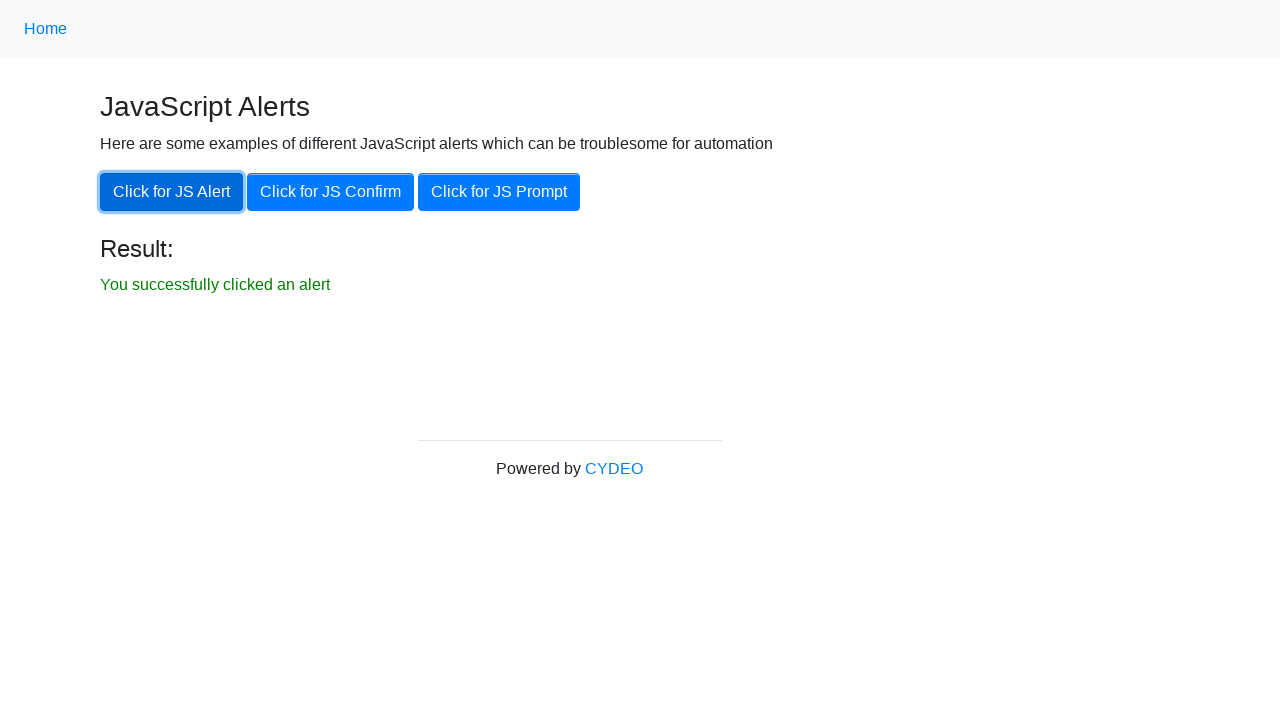

Verified result text is displayed on the page
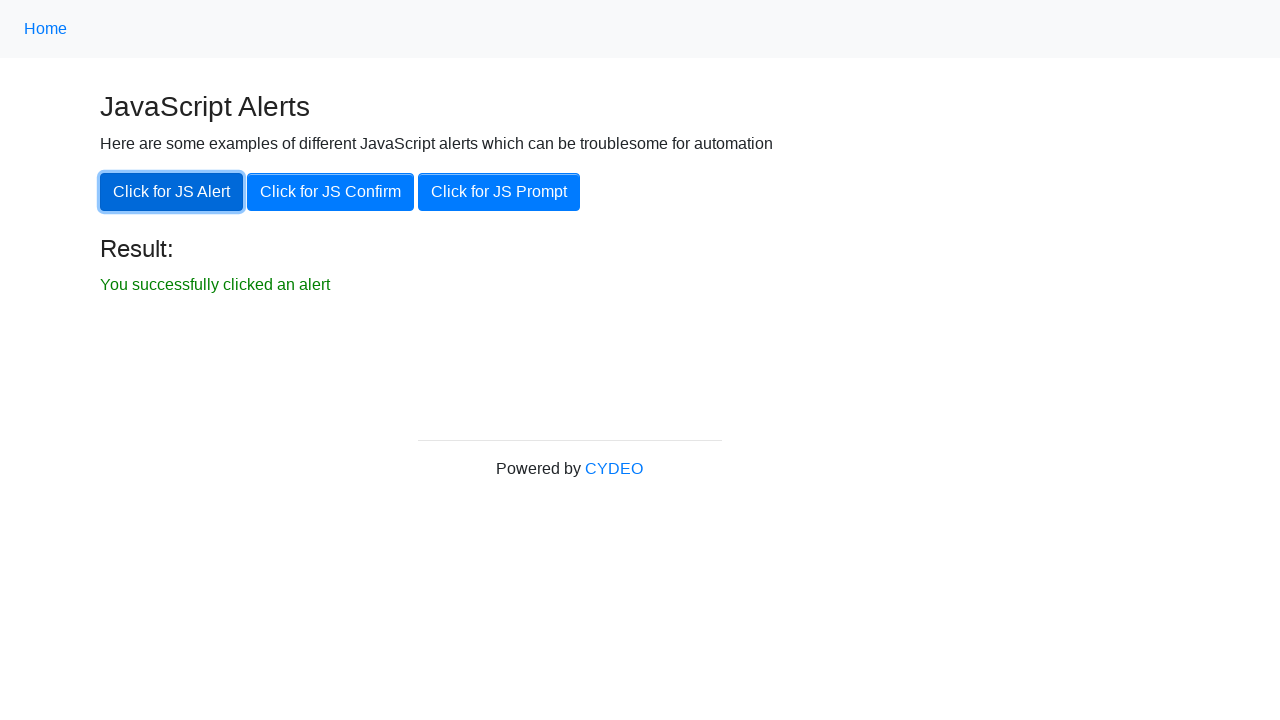

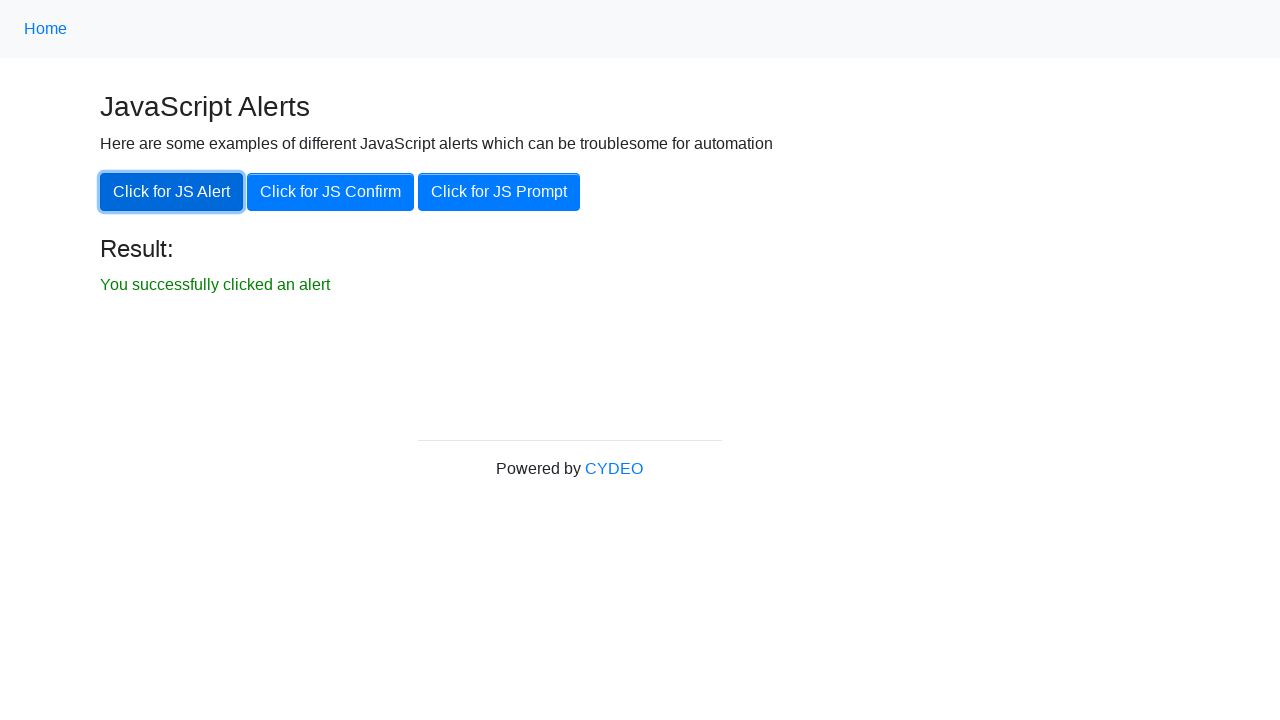